Tests AJAX functionality by clicking a button to load content dynamically and waiting for delayed text to appear

Starting URL: https://v1.training-support.net/selenium/ajax

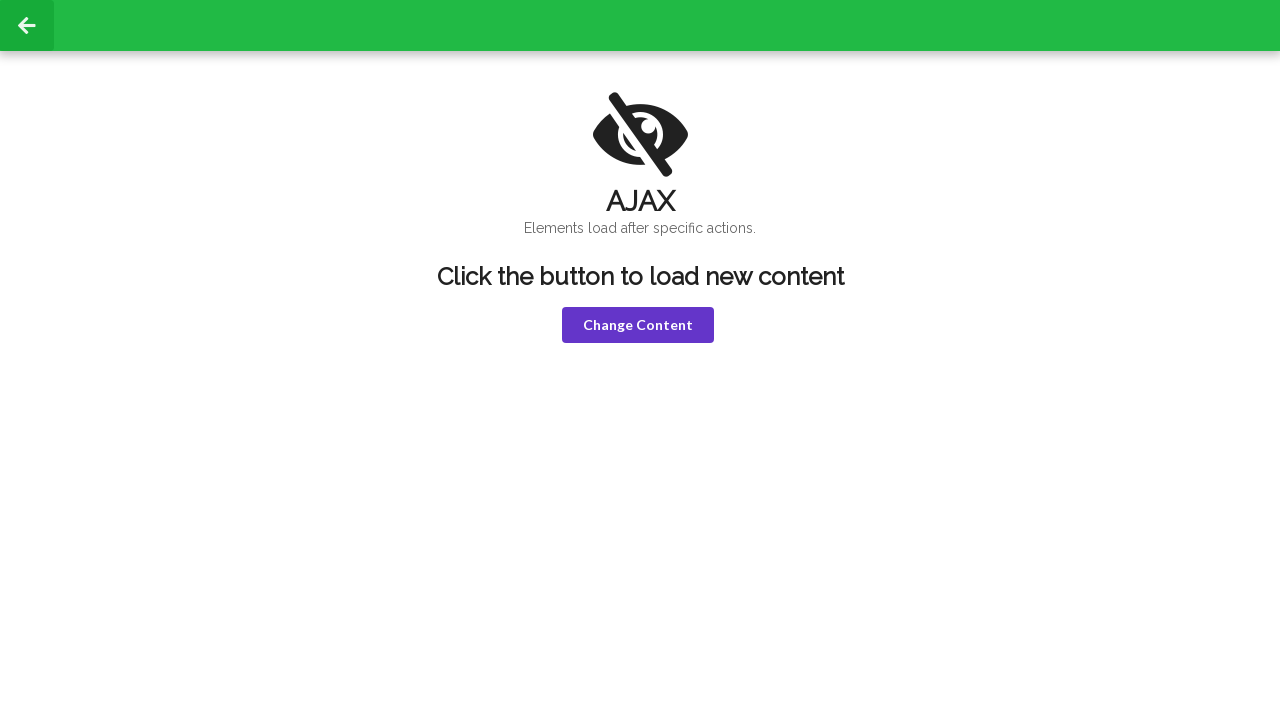

Clicked the violet button to trigger AJAX content loading at (638, 325) on button.violet
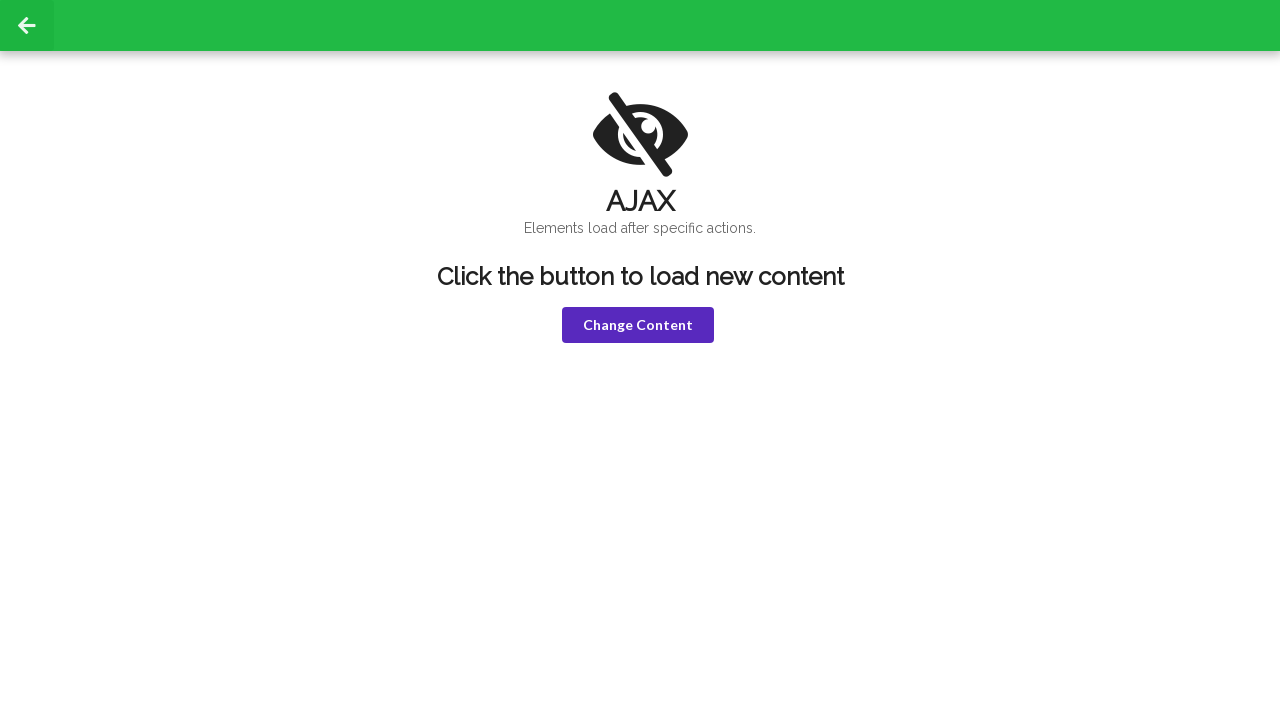

AJAX content became visible after button click
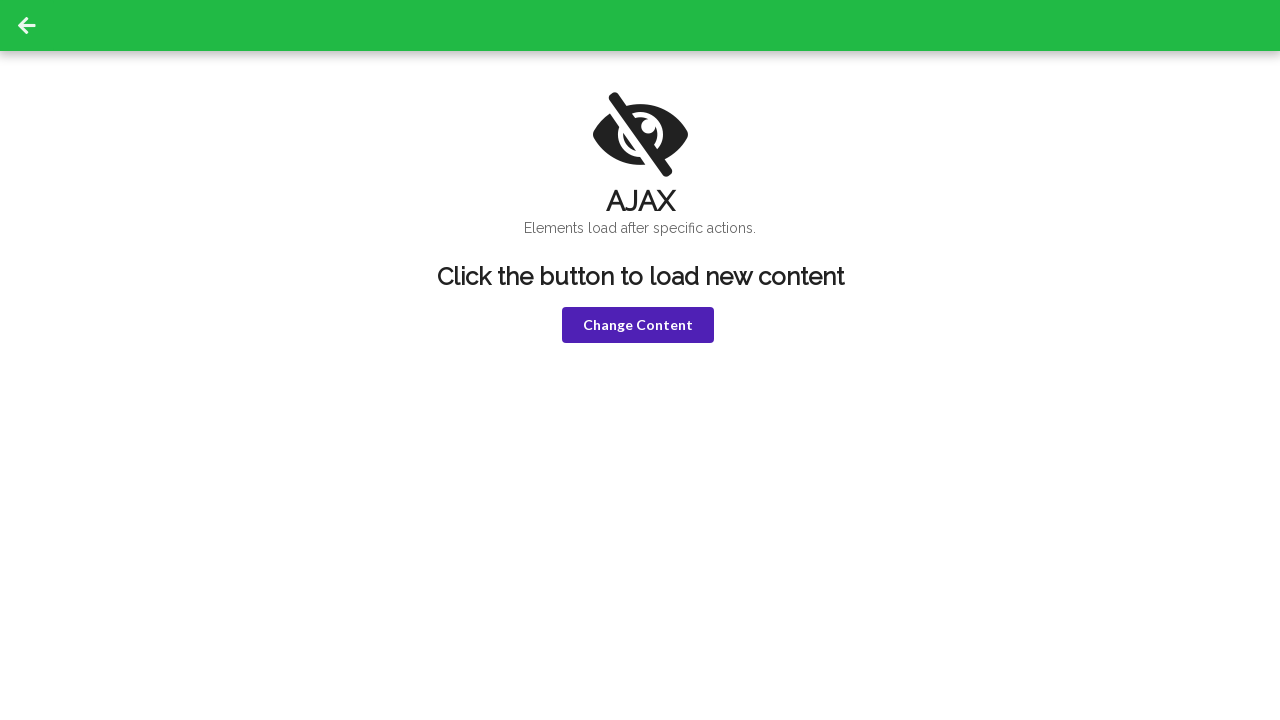

Retrieved initial AJAX content text: '
			Click the button to load new content
			Change Content
		'
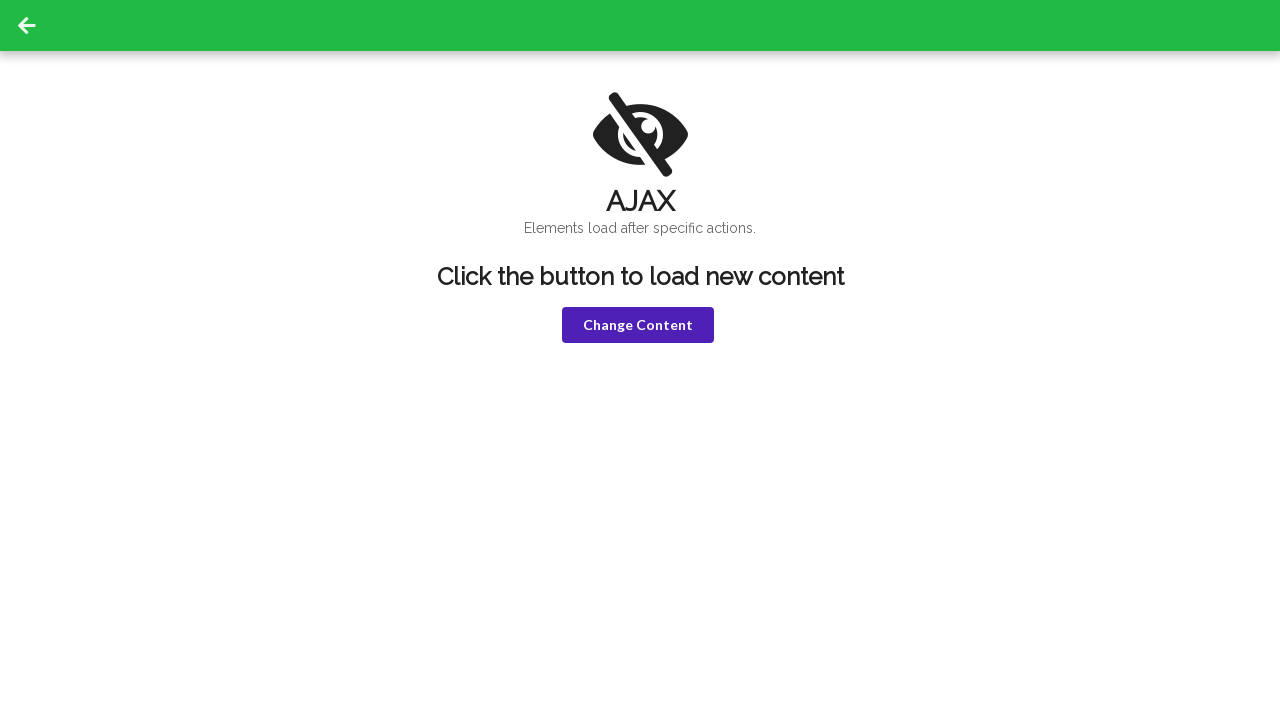

Delayed text 'I'm late!' appeared in the AJAX content
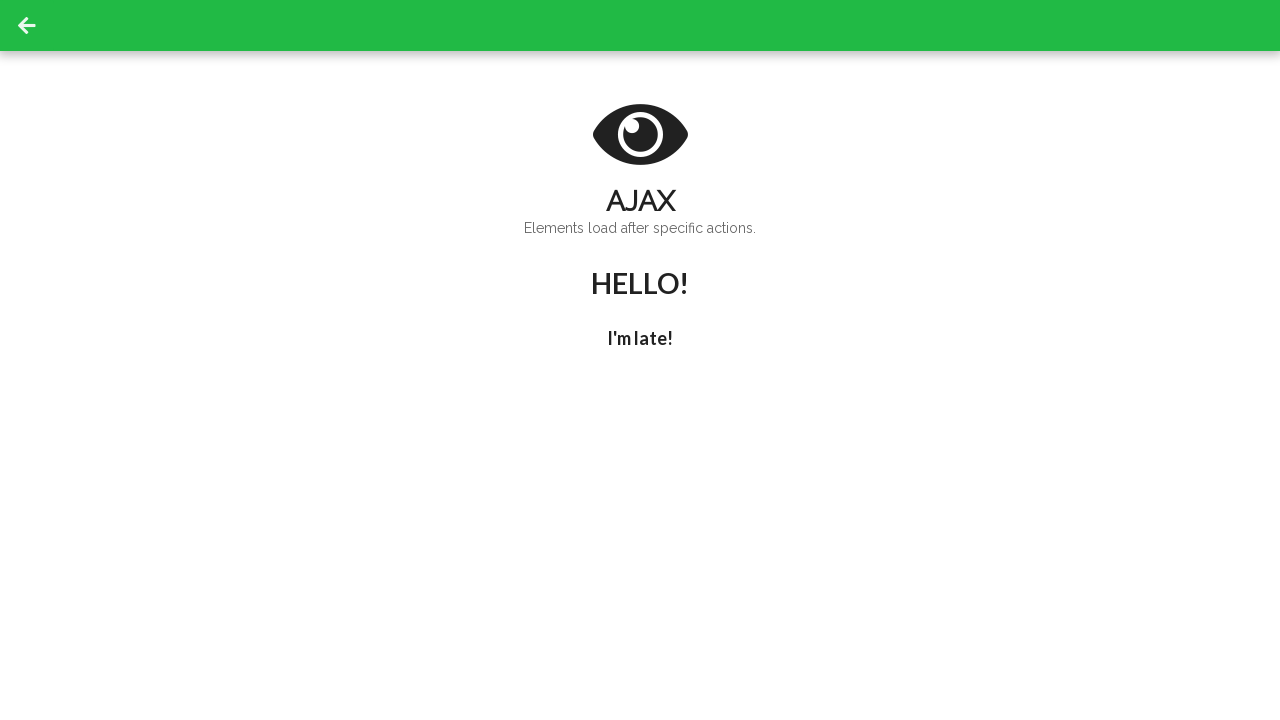

Retrieved final AJAX content with delayed text: 'HELLO!
I'm late!'
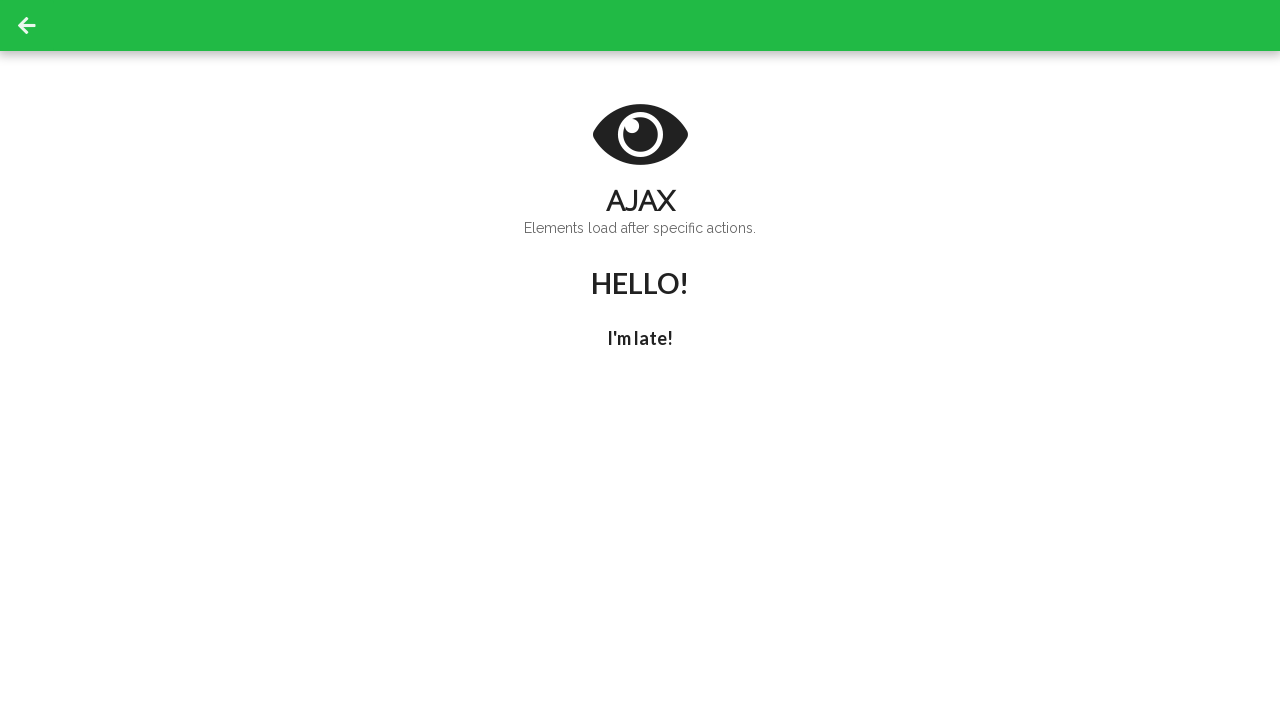

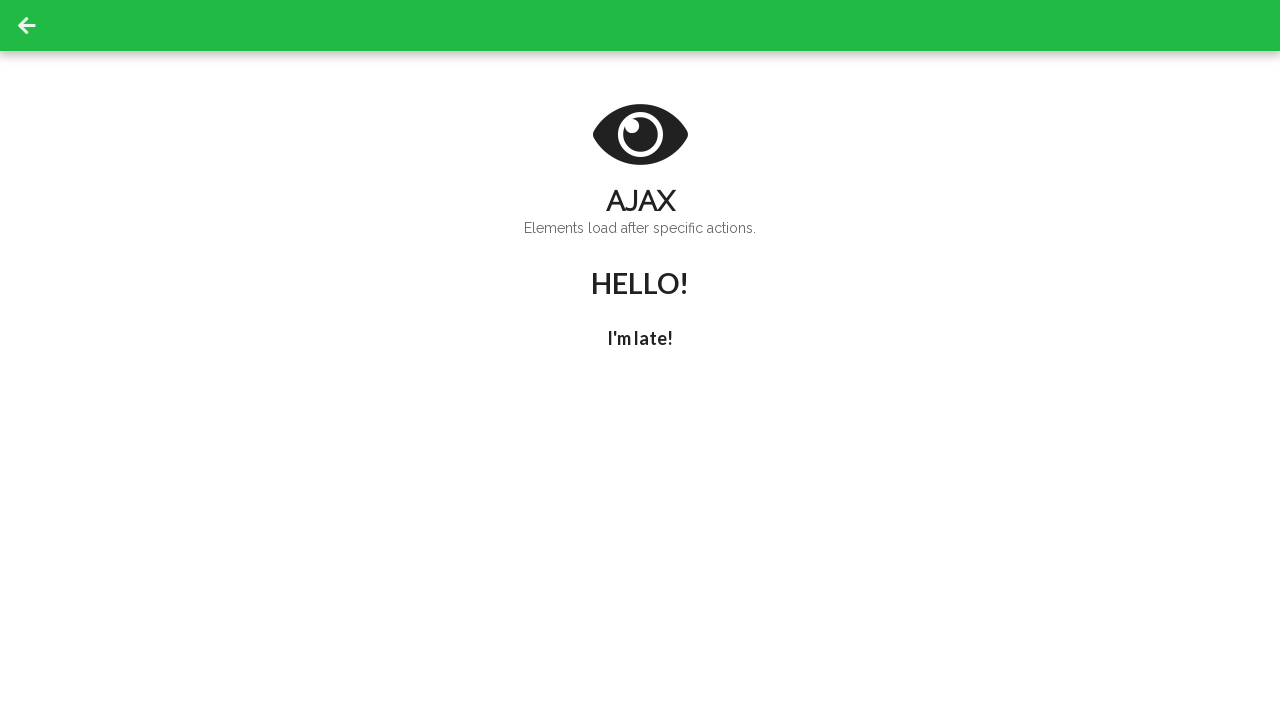